Solves a math captcha by calculating a formula, filling the answer, selecting checkboxes, and submitting the form

Starting URL: http://suninjuly.github.io/math.html

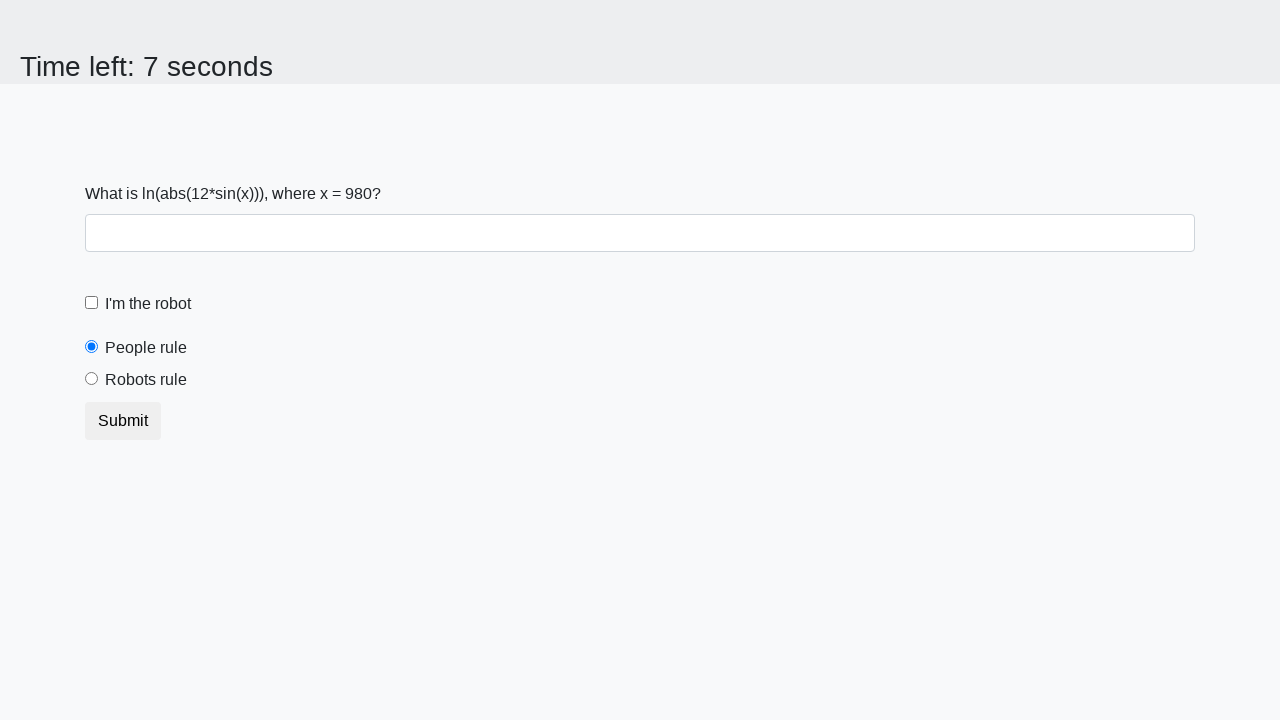

Located the x value element on the page
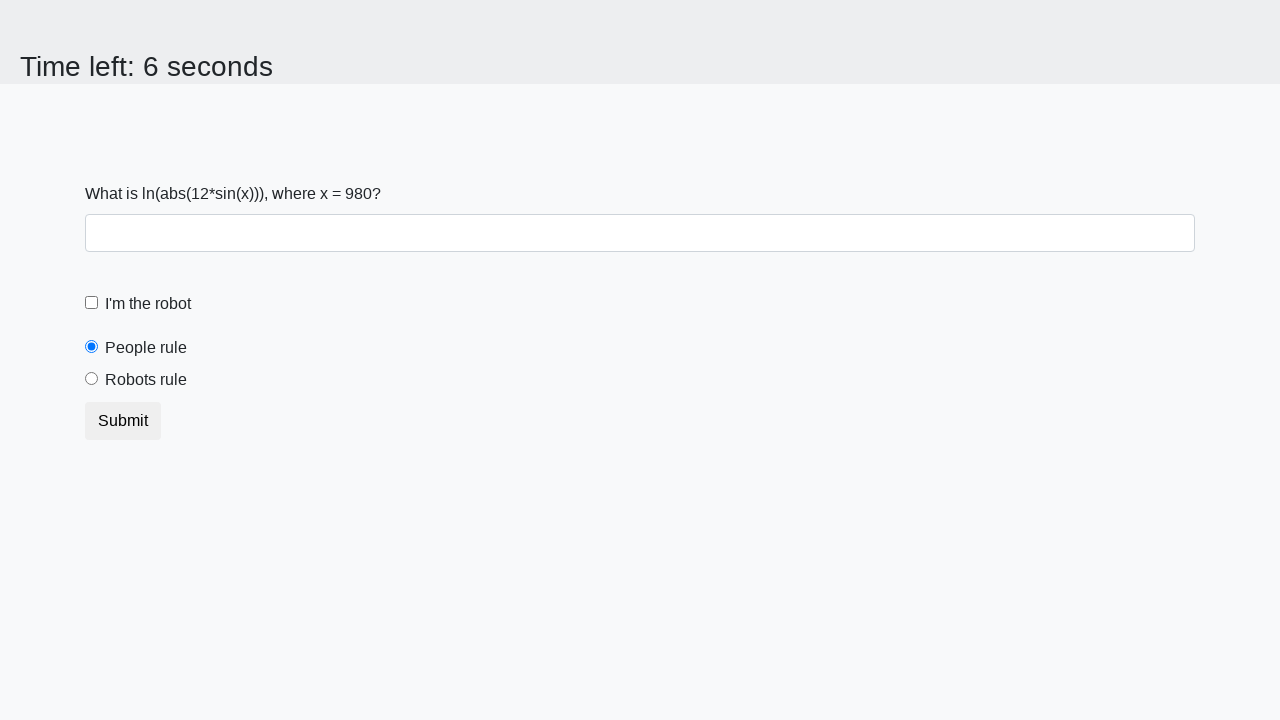

Retrieved x value from the page
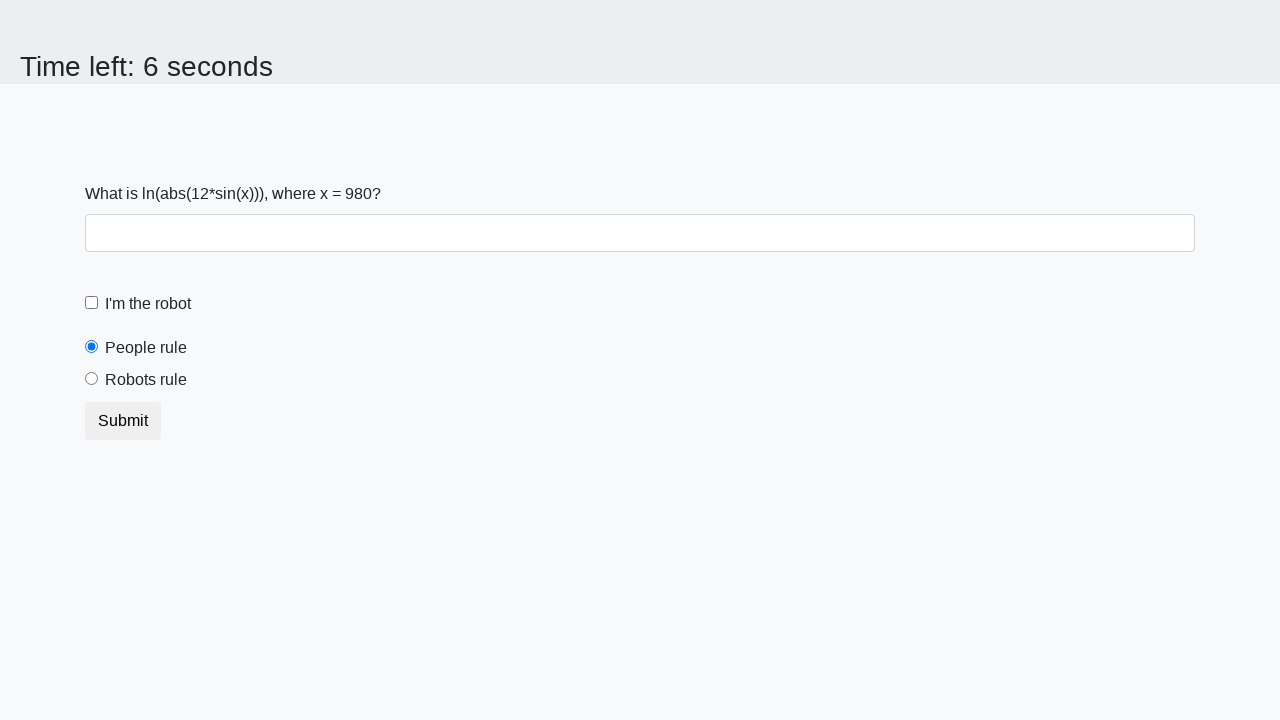

Calculated the math formula result: log(abs(12*sin(x)))
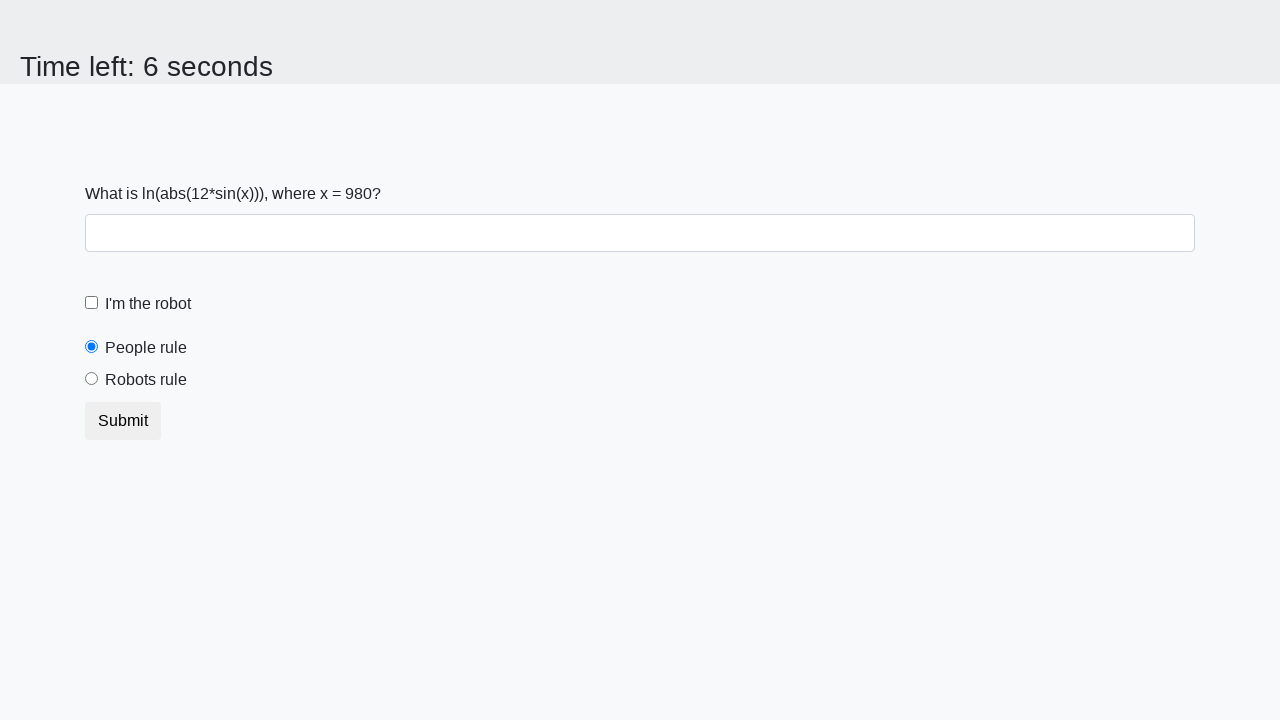

Filled the answer field with the calculated value on #answer
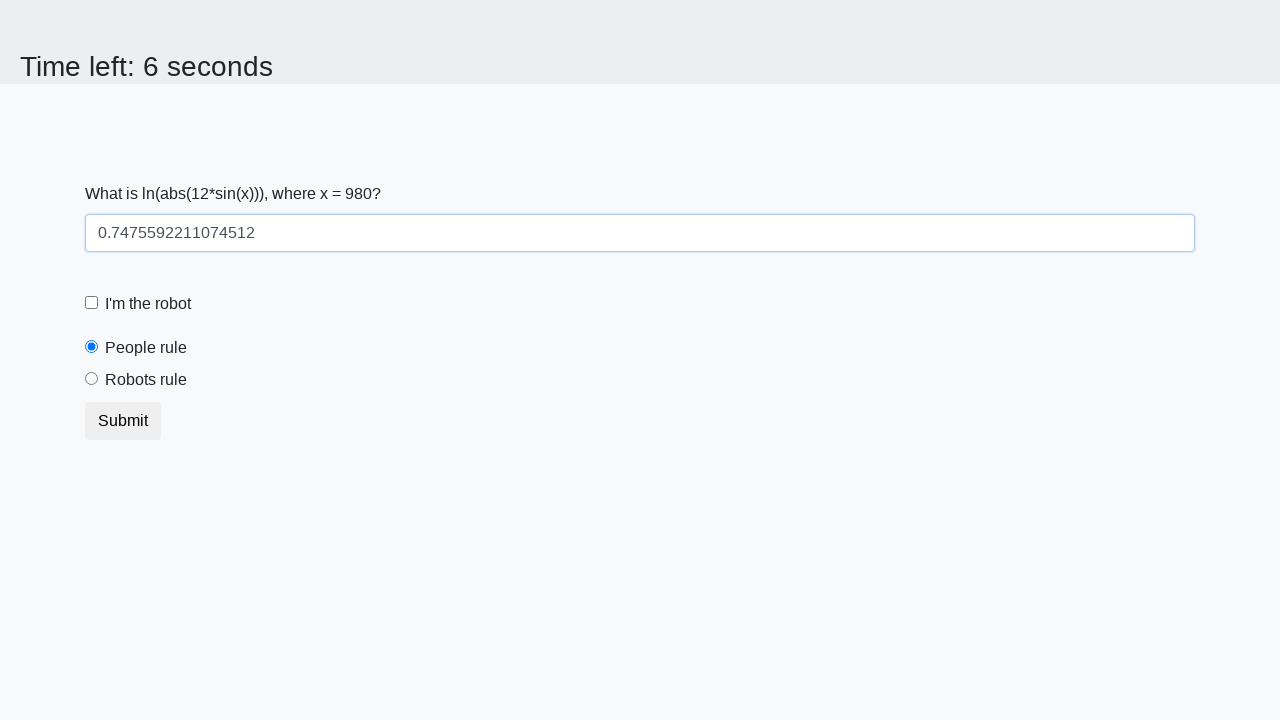

Selected the 'I am not a robot' checkbox at (148, 304) on [for='robotCheckbox']
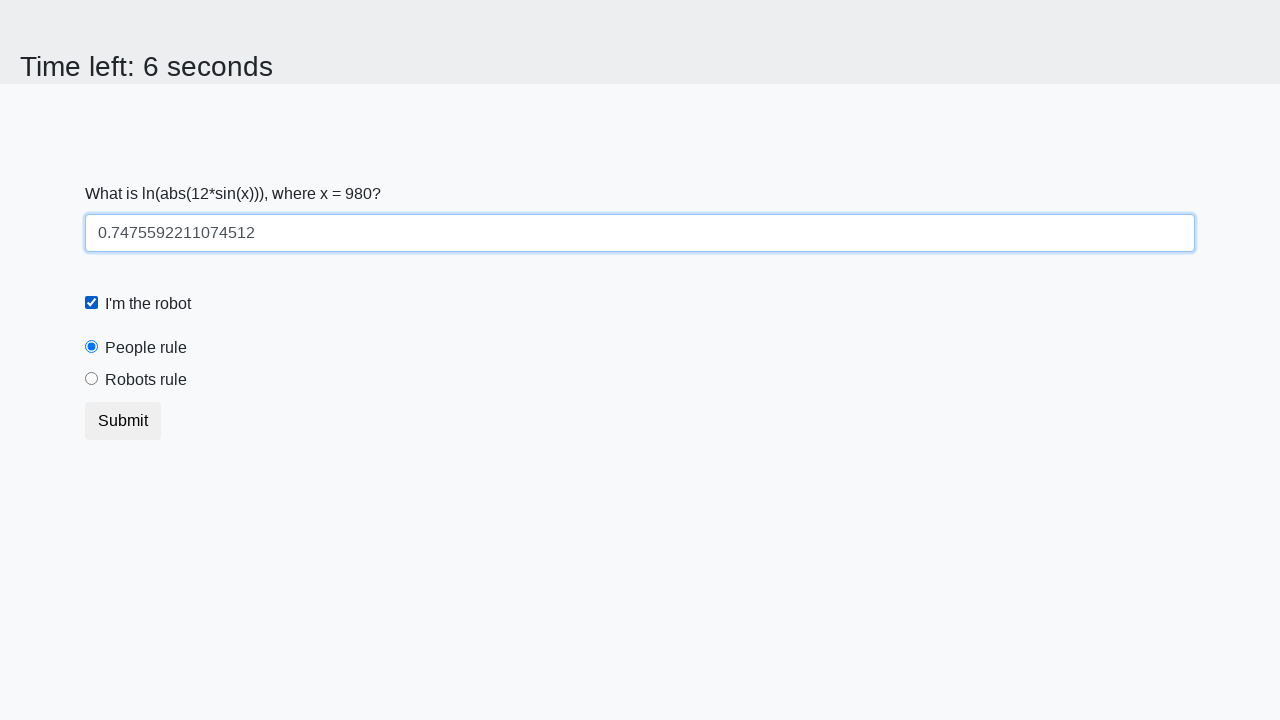

Selected the 'Robots rule!' radio button at (146, 380) on [for='robotsRule']
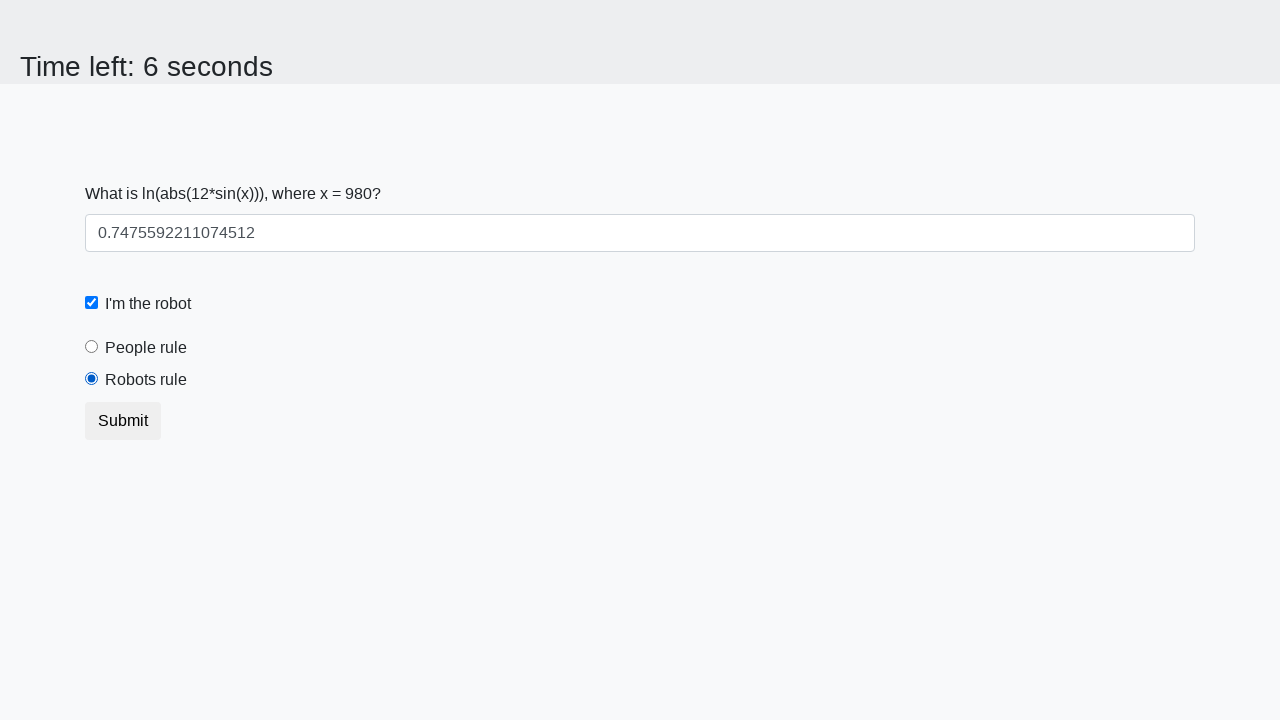

Clicked the submit button to submit the form at (123, 421) on .btn.btn-default
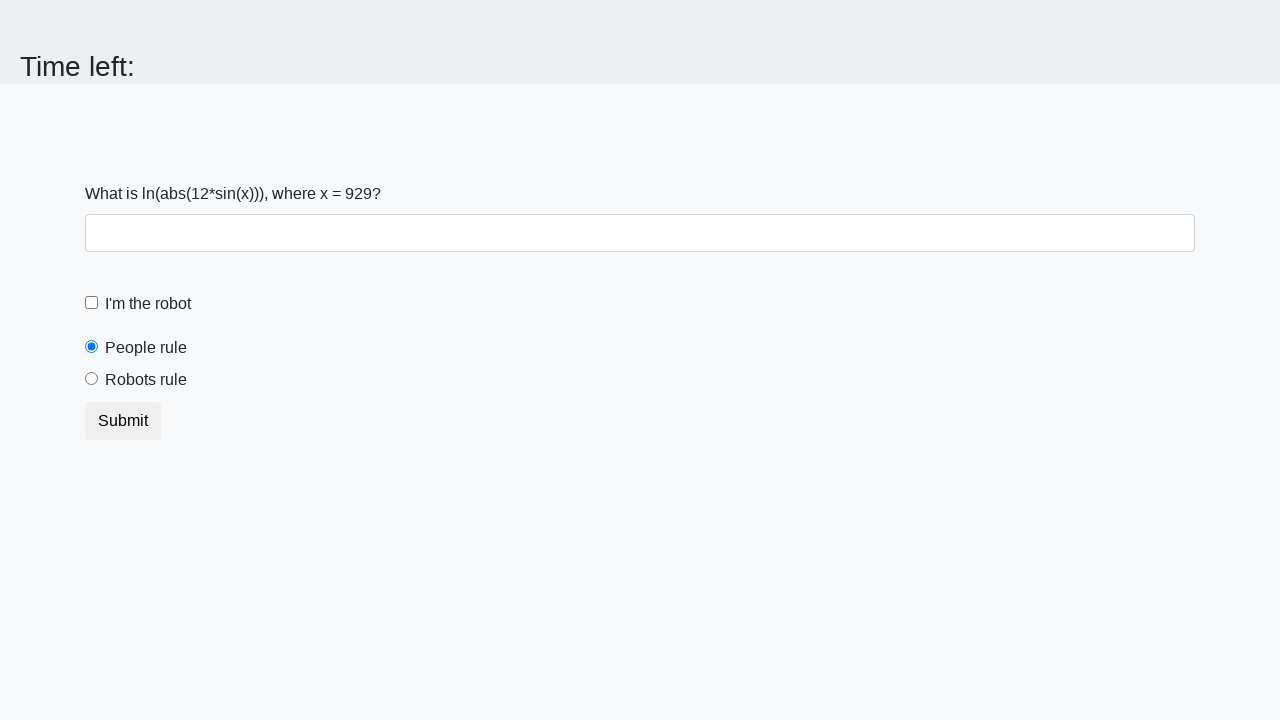

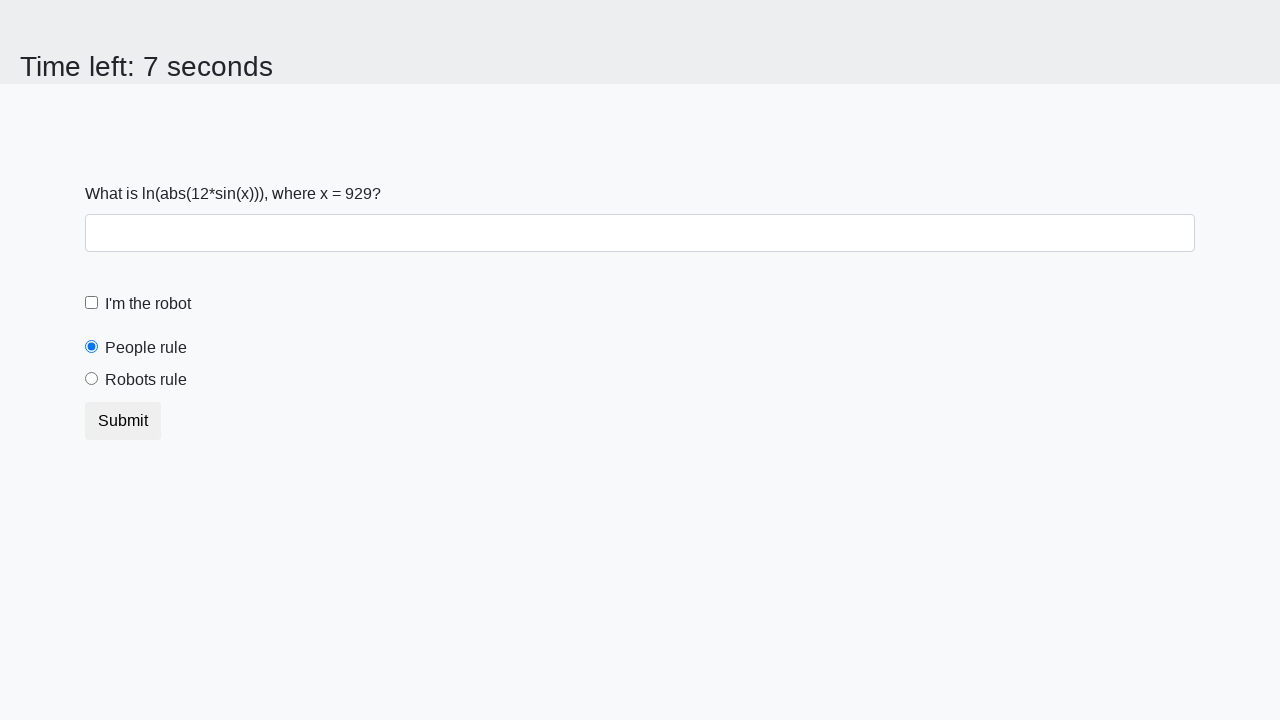